Navigates to a page and clicks a link to practice handling new windows/tabs

Starting URL: https://the-internet.herokuapp.com/windows

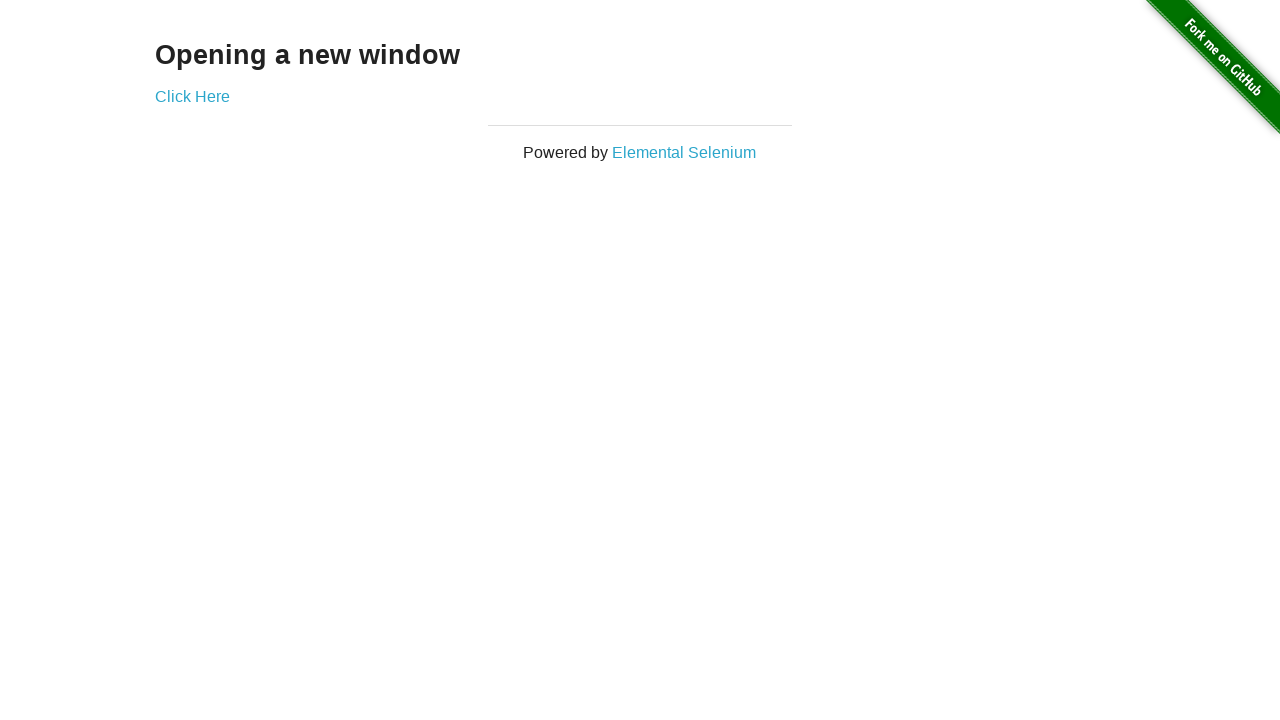

Clicked link to open new window/tab at (192, 96) on .example > a
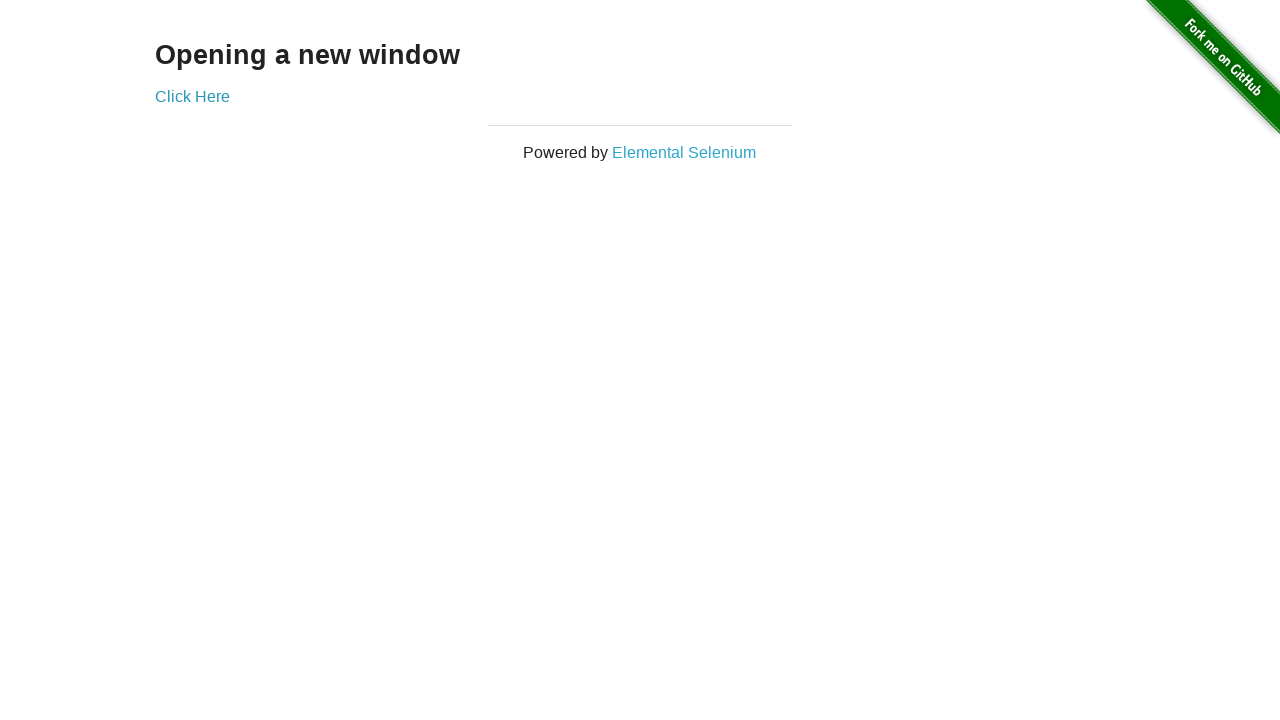

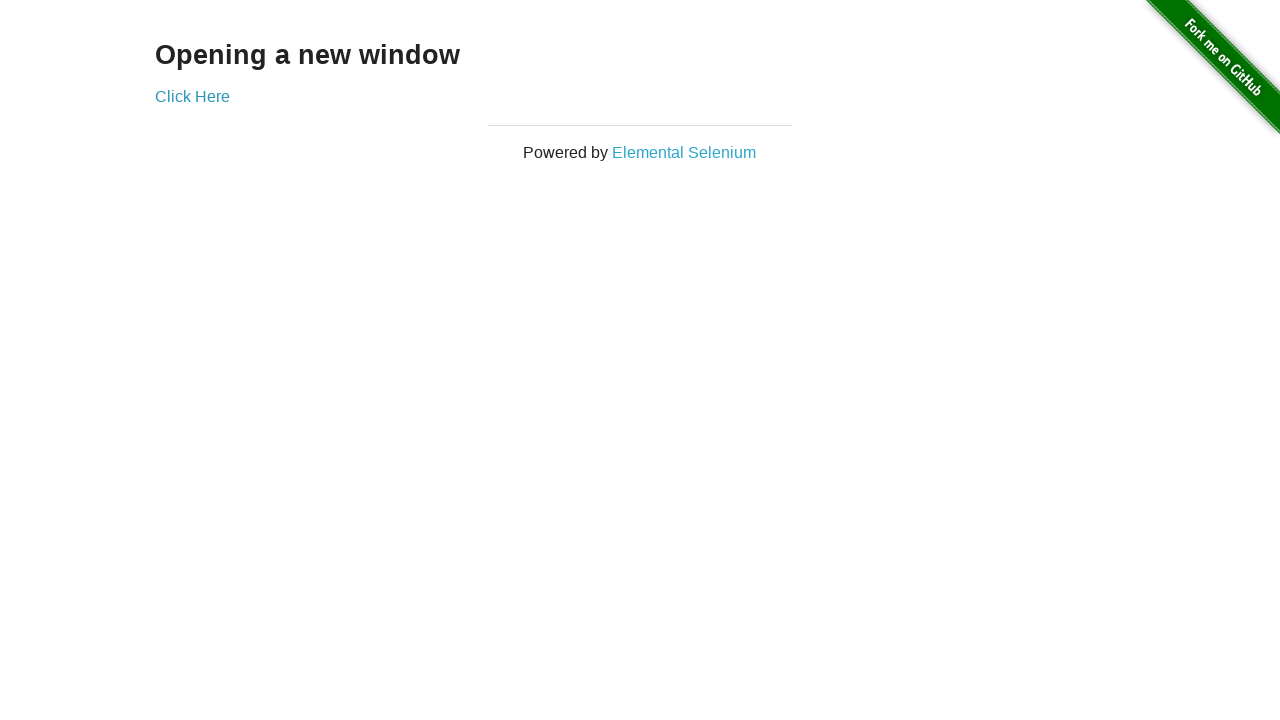